Tests JavaScript confirm alert handling by clicking on the Cancel tab, triggering a confirm box alert, and dismissing it.

Starting URL: https://demo.automationtesting.in/Alerts.html

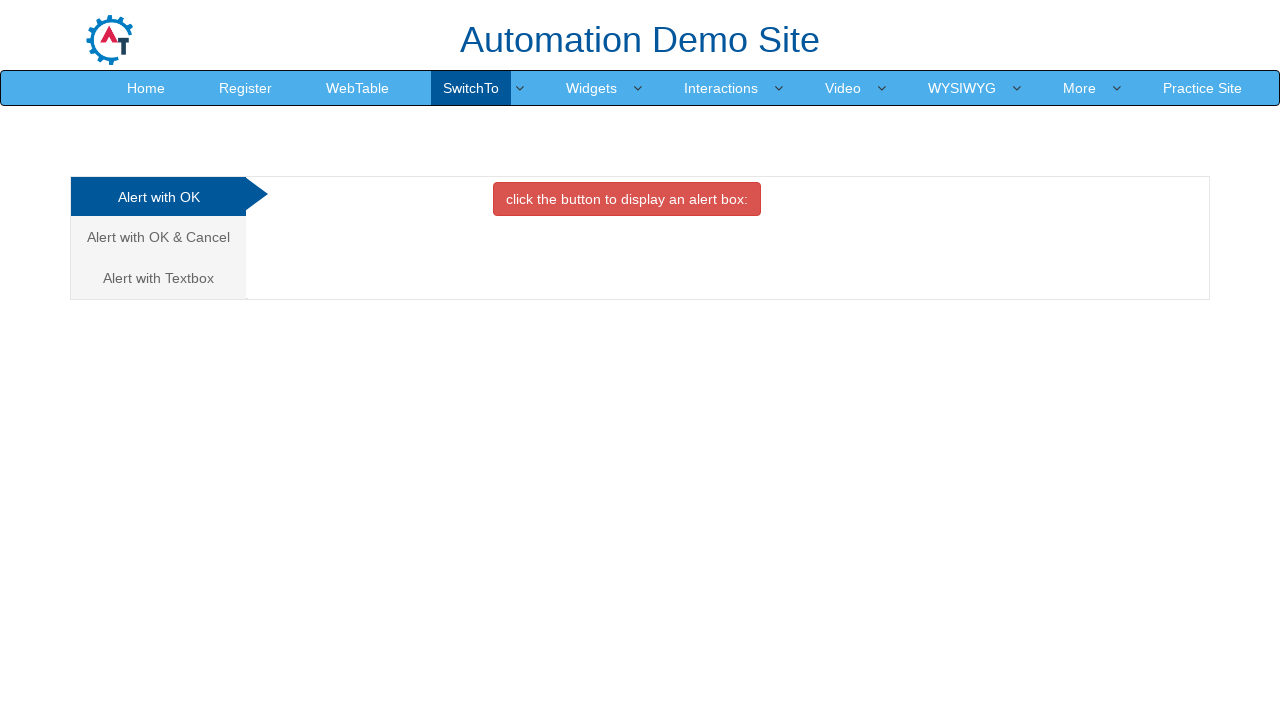

Clicked on the Cancel tab to switch to confirm alert section at (158, 237) on xpath=//*[@href='#CancelTab']
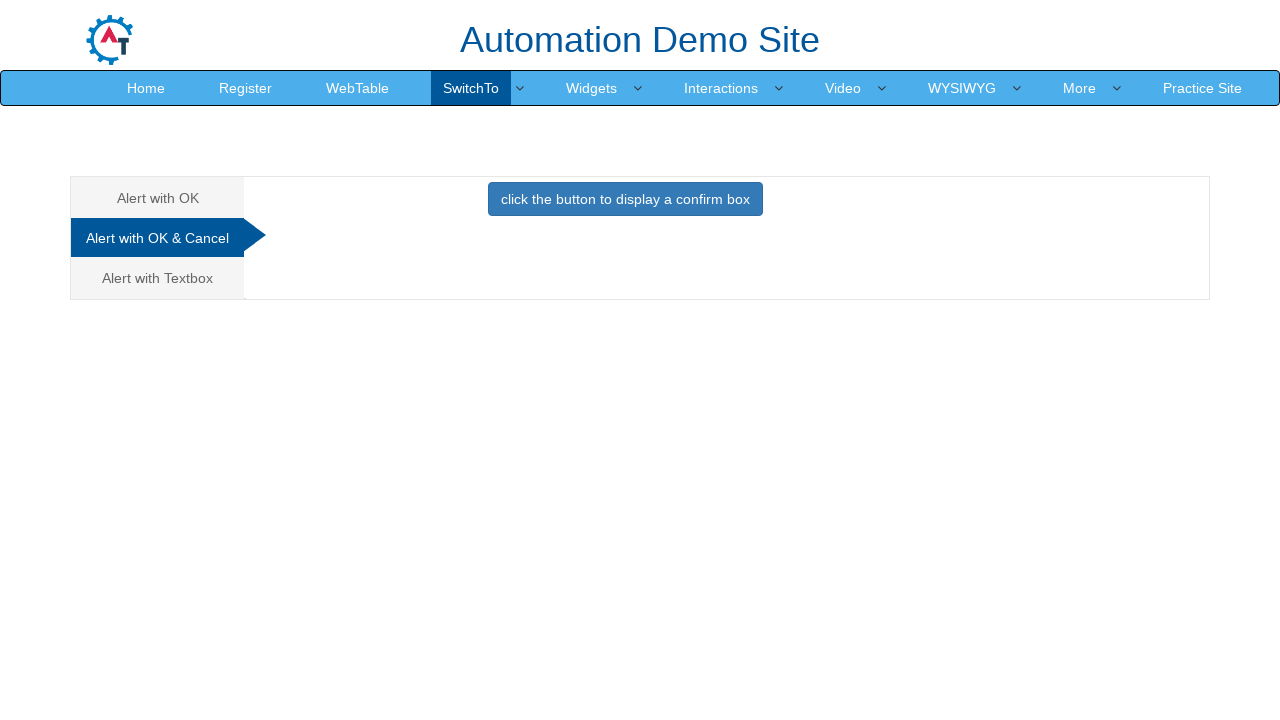

Clicked button to trigger confirm box alert at (625, 199) on xpath=//*[@onclick='confirmbox()']
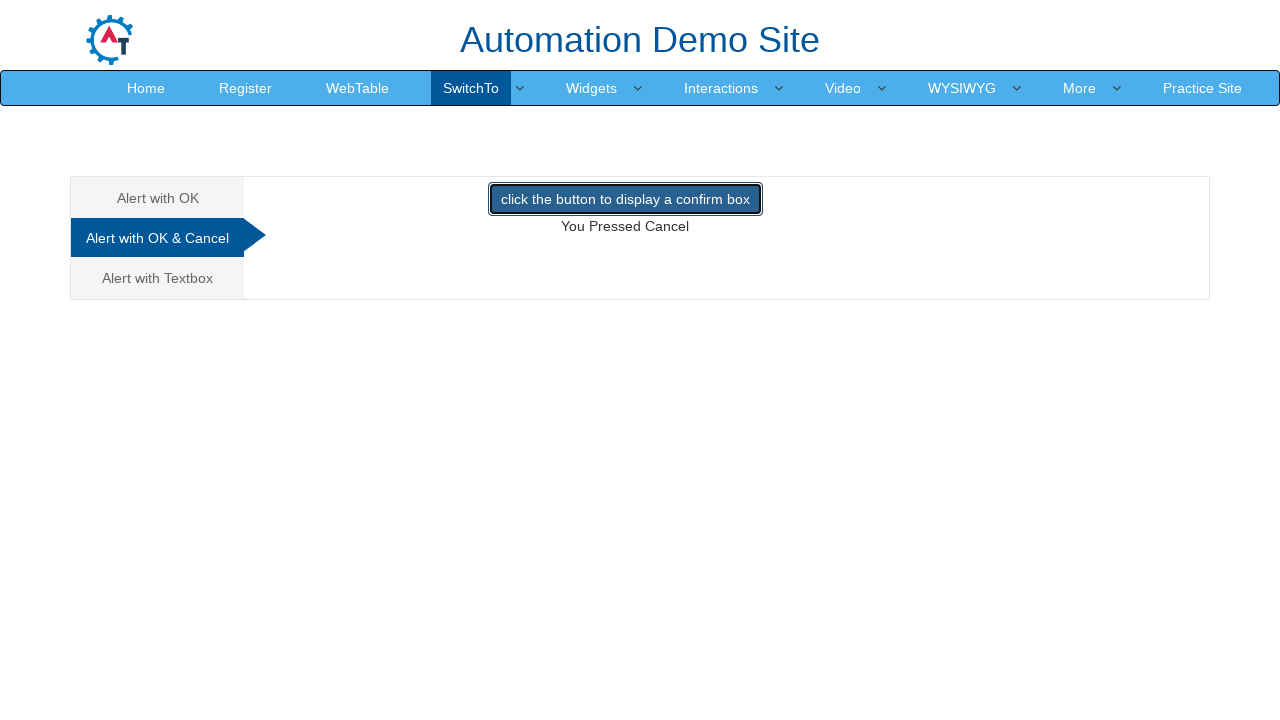

Set up dialog handler to dismiss confirm alert
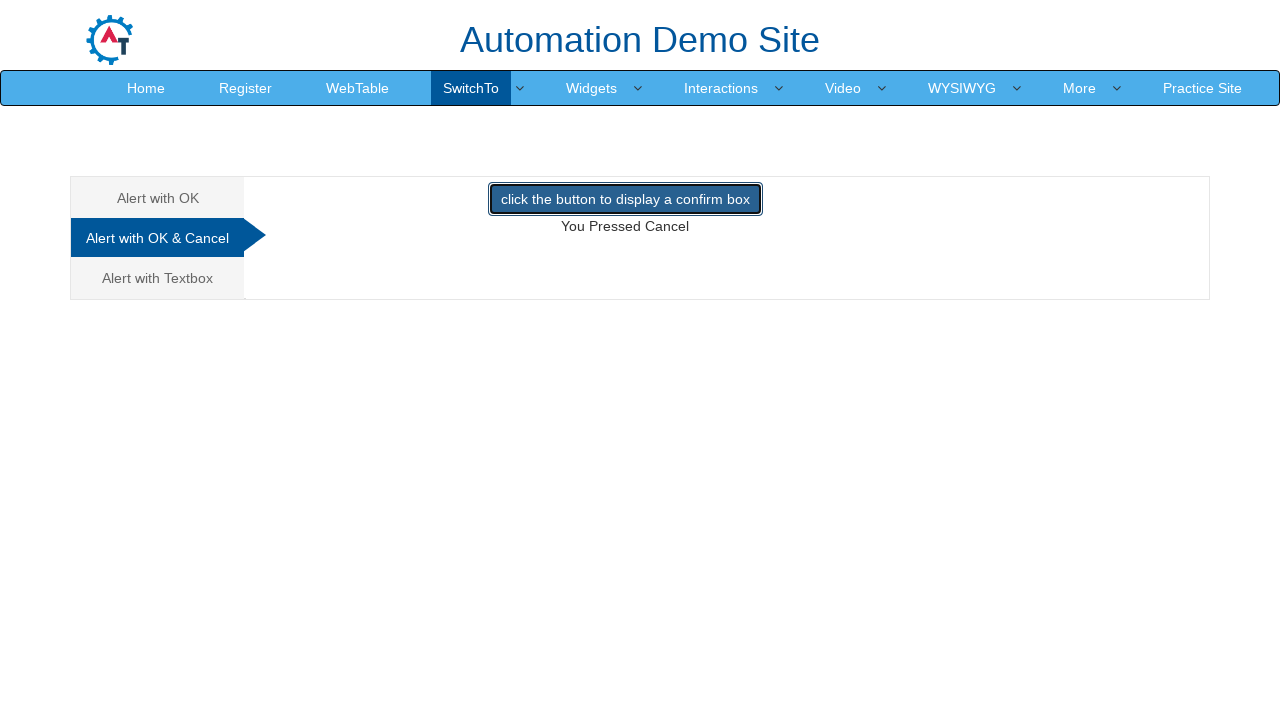

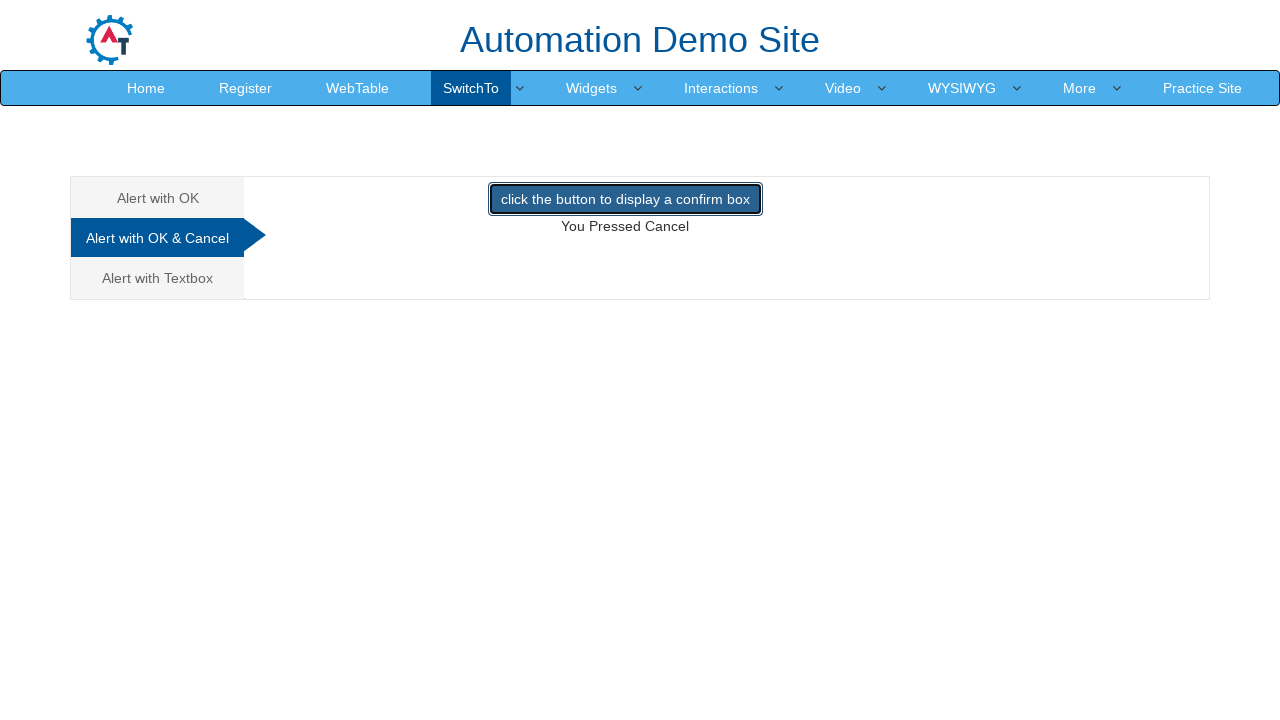